Navigates to checkboxes page, toggles both checkboxes, and tests browser back/forward navigation

Starting URL: https://the-internet.herokuapp.com

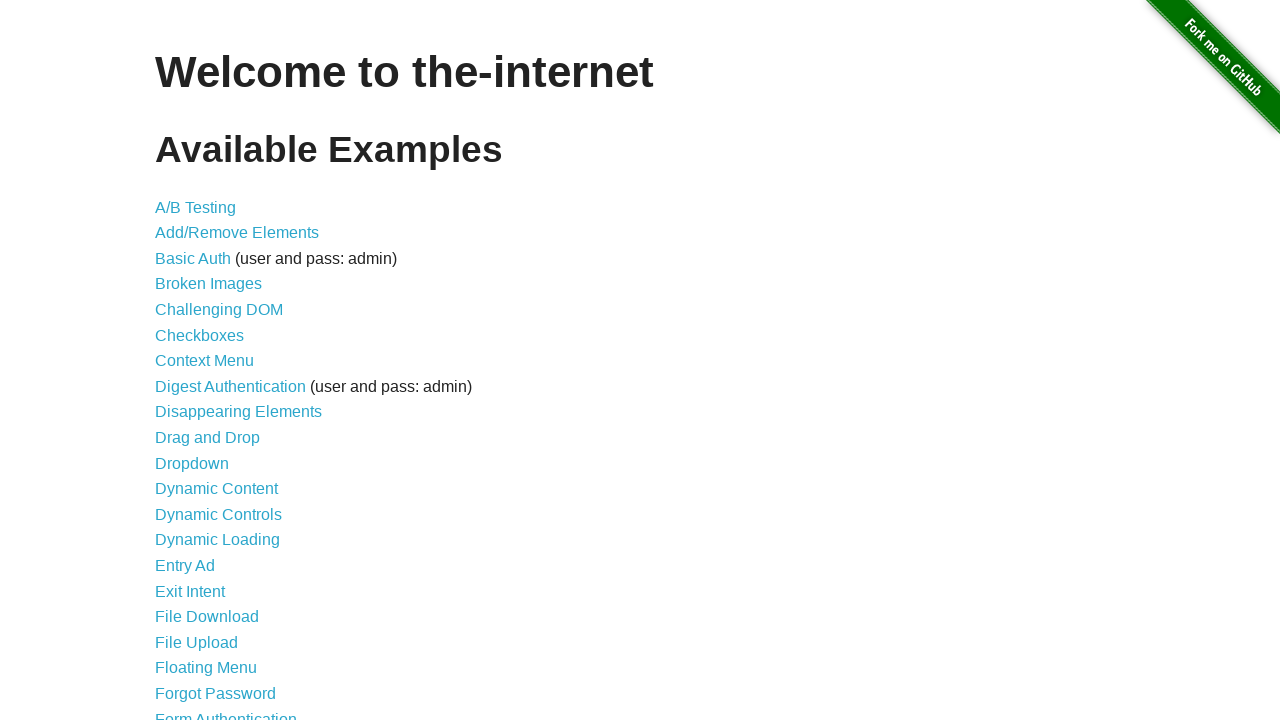

Clicked on Checkboxes link at (200, 335) on text=Checkboxes
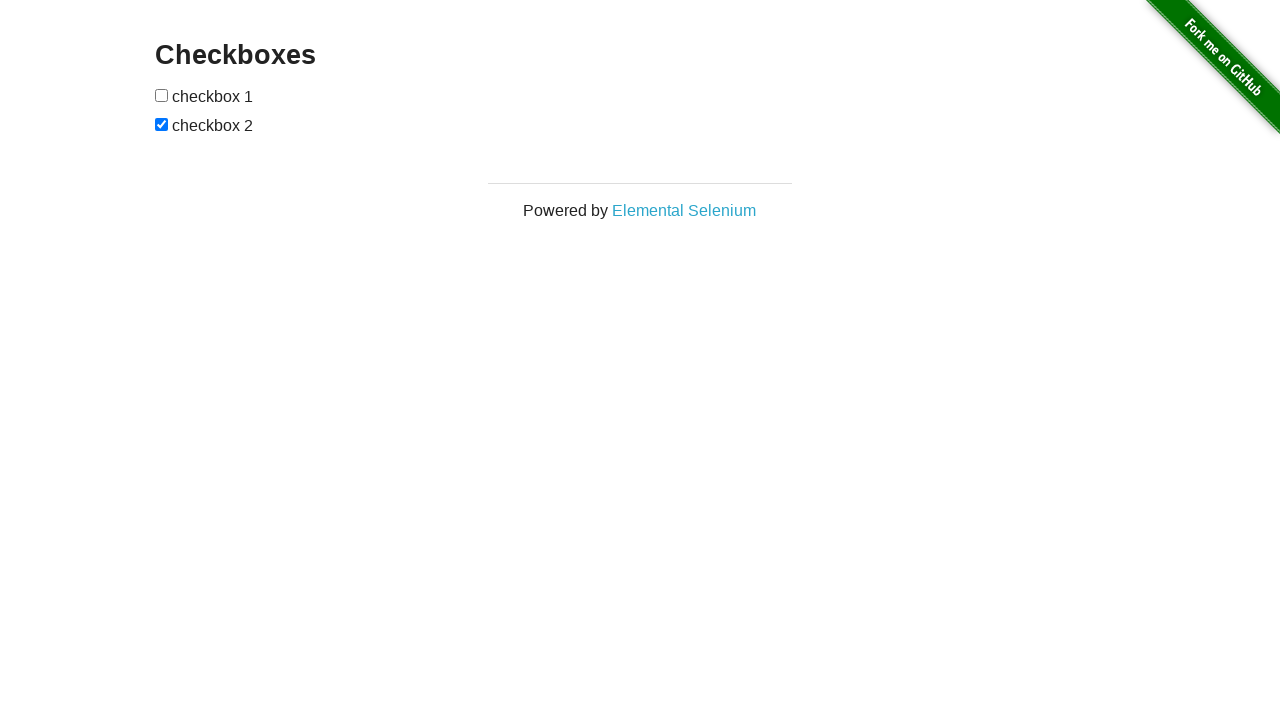

Checkboxes page loaded successfully
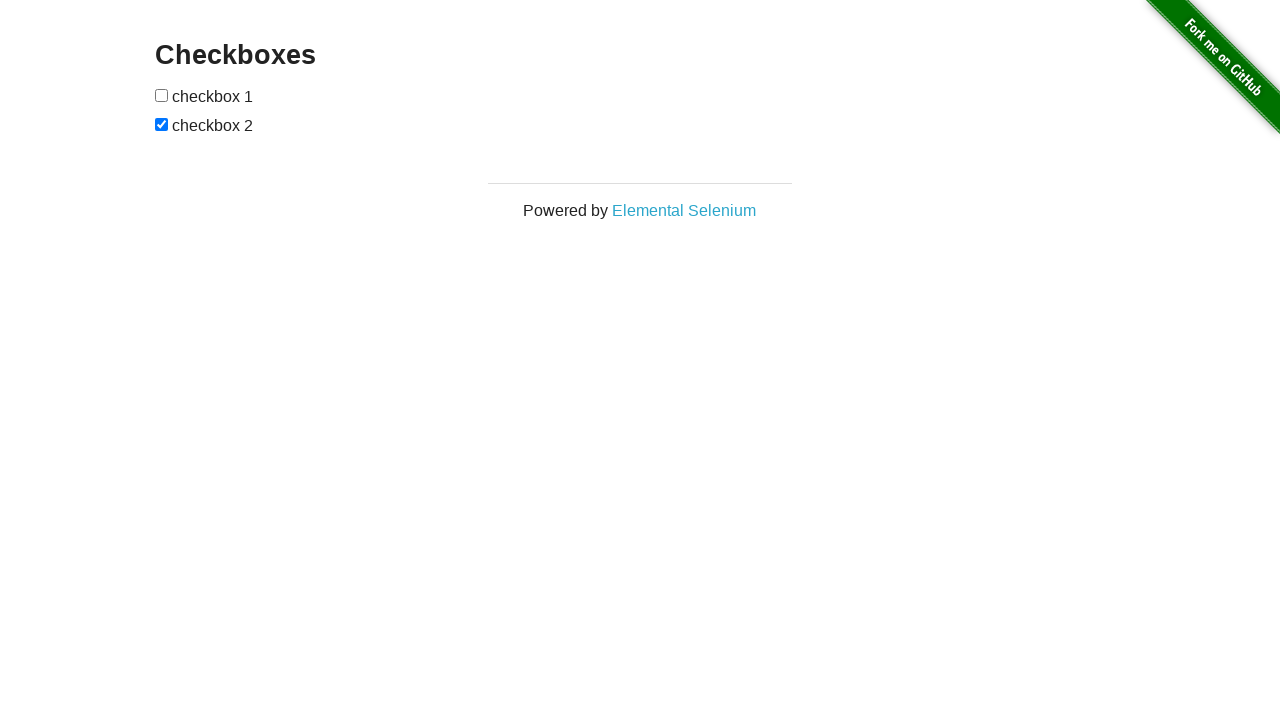

Verified page heading is 'Checkboxes'
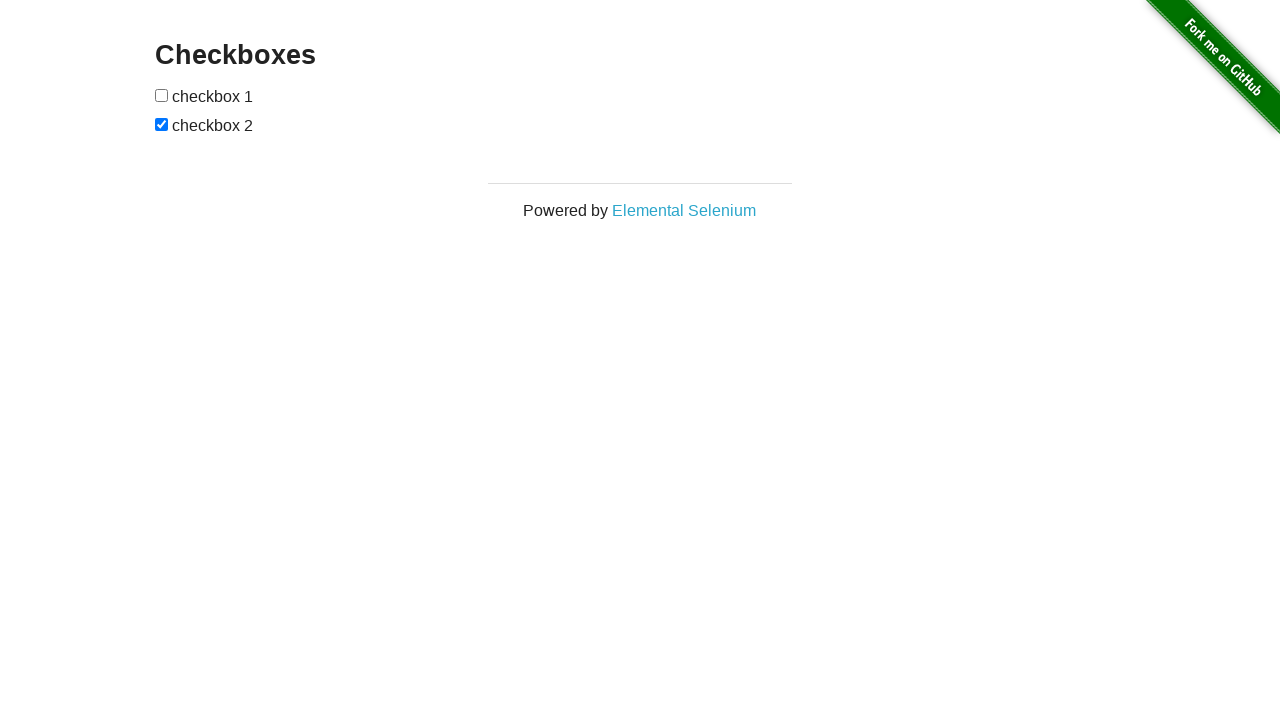

Verified that there are exactly 2 checkboxes on the page
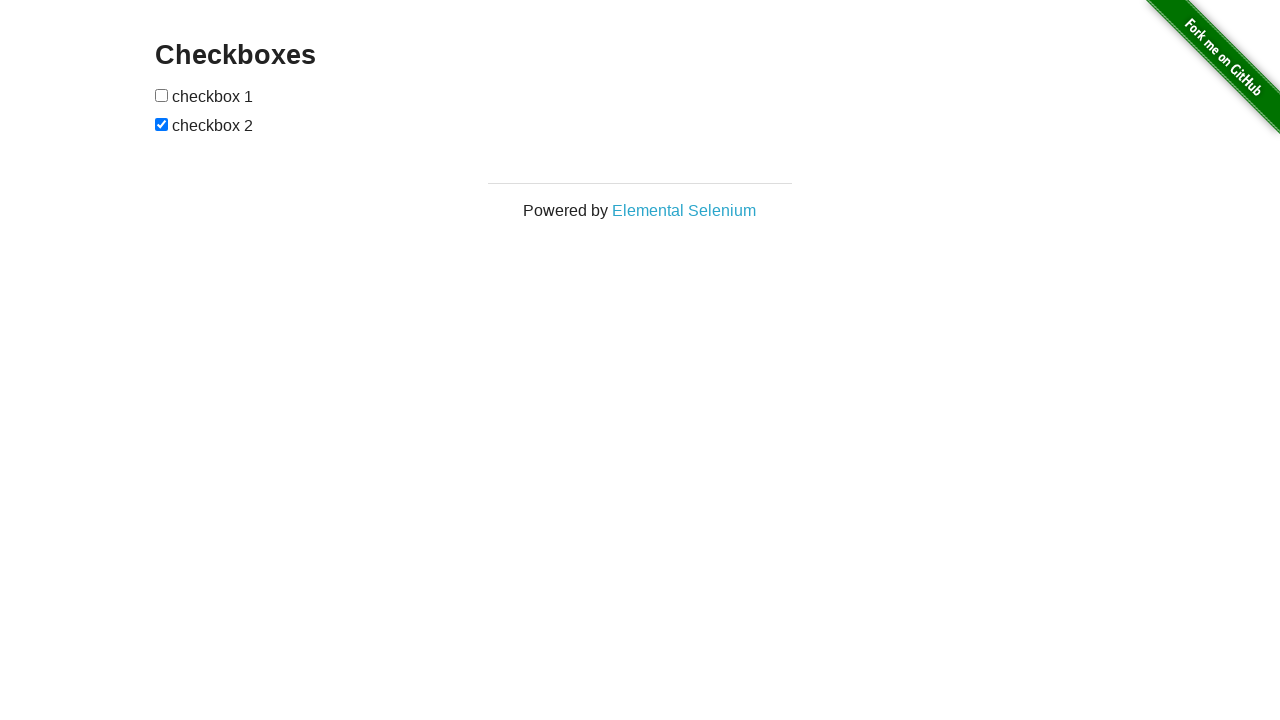

Toggled first checkbox at (162, 95) on input[type='checkbox'] >> nth=0
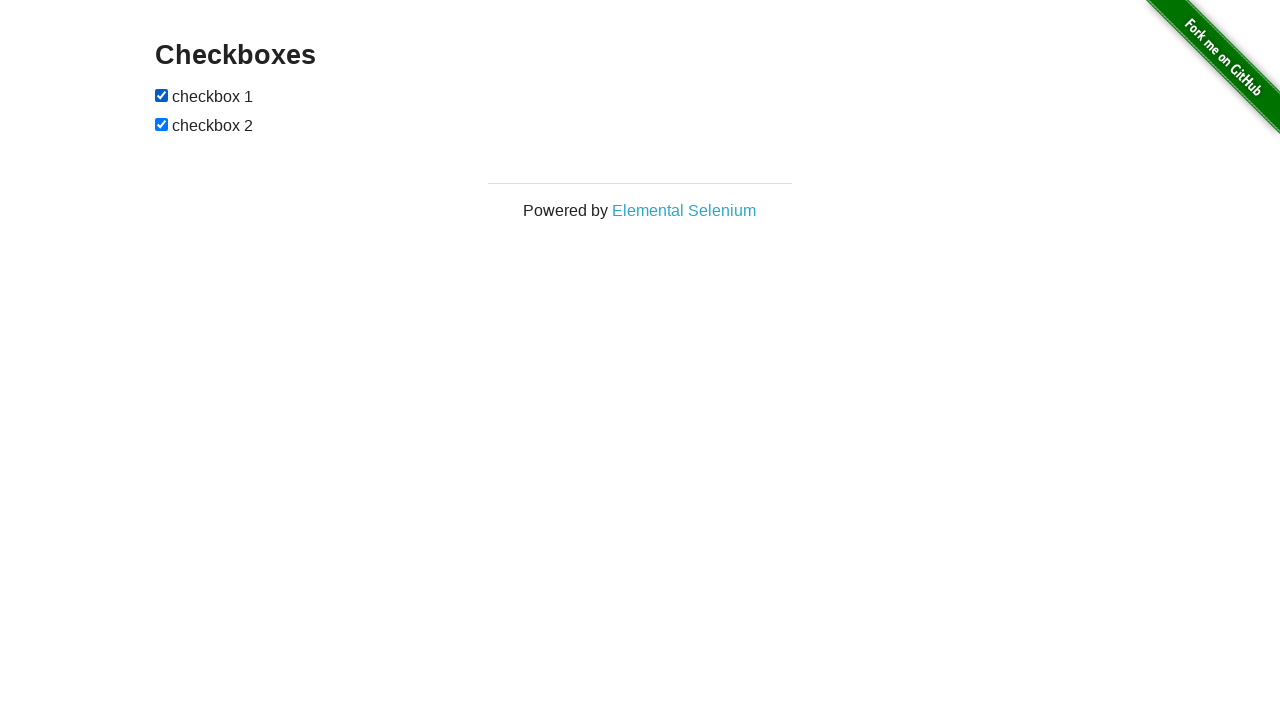

Toggled second checkbox at (162, 124) on input[type='checkbox'] >> nth=1
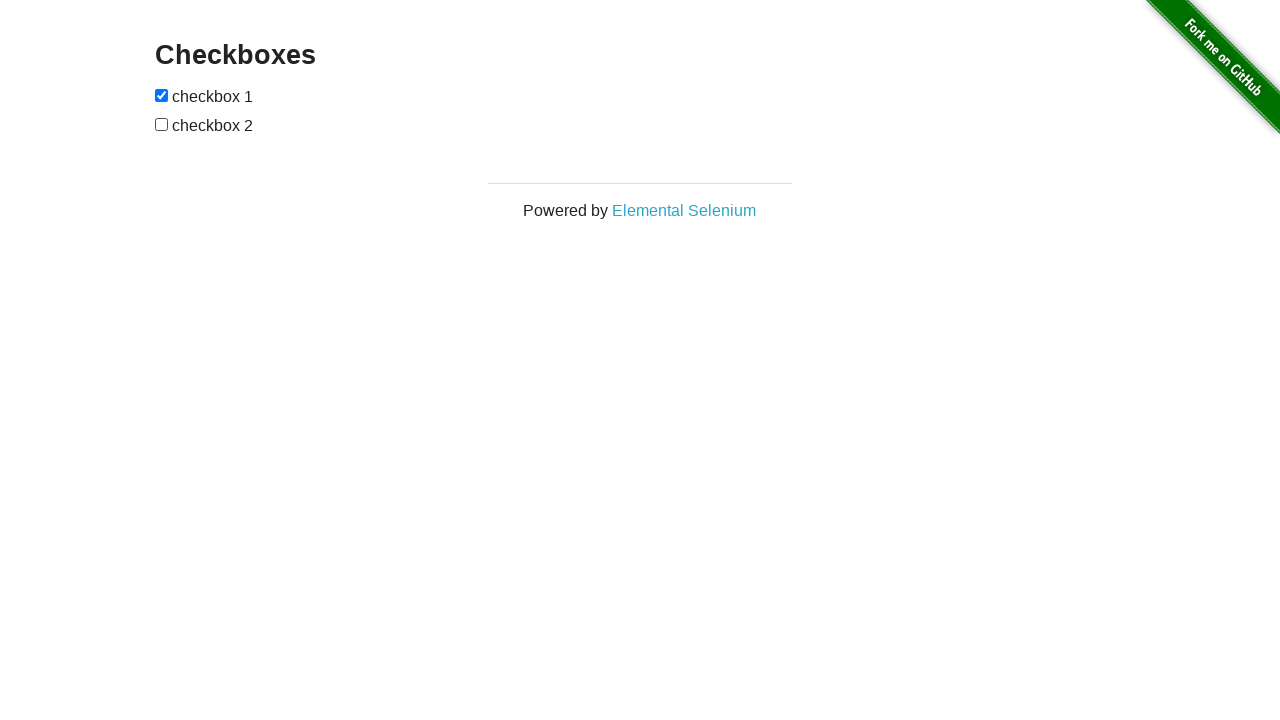

Navigated back using browser back button
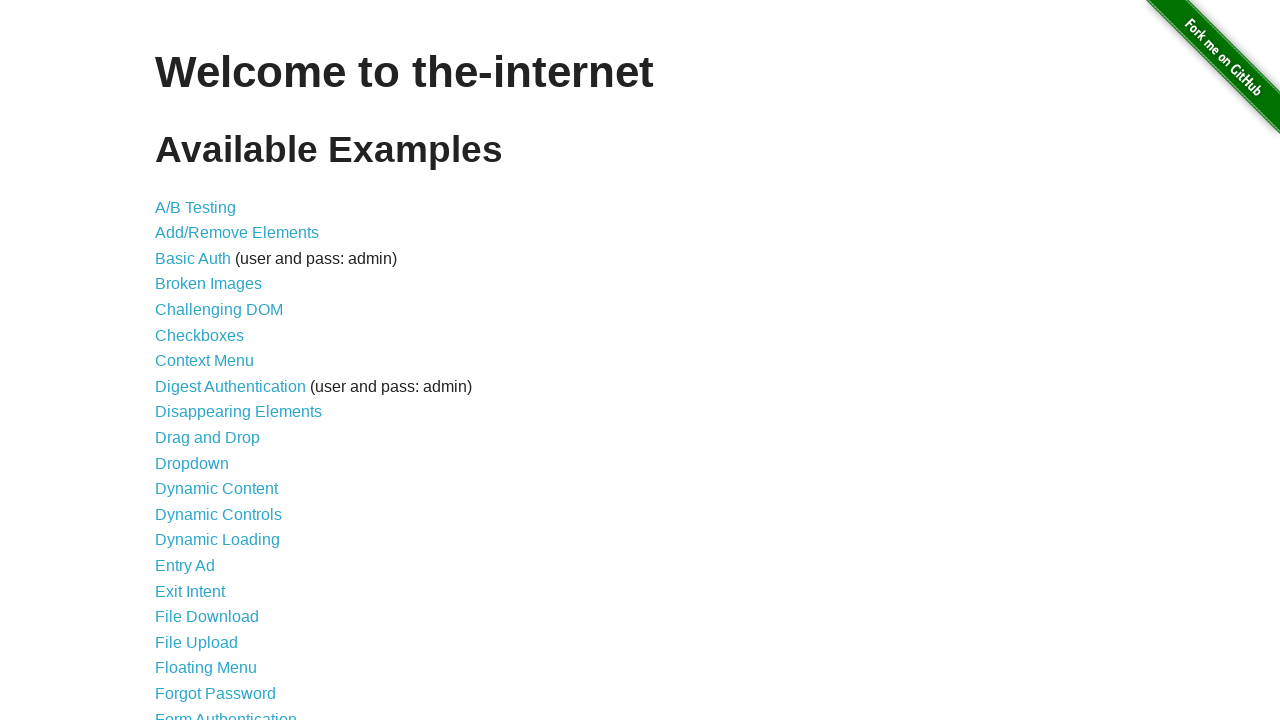

Home page loaded after back navigation
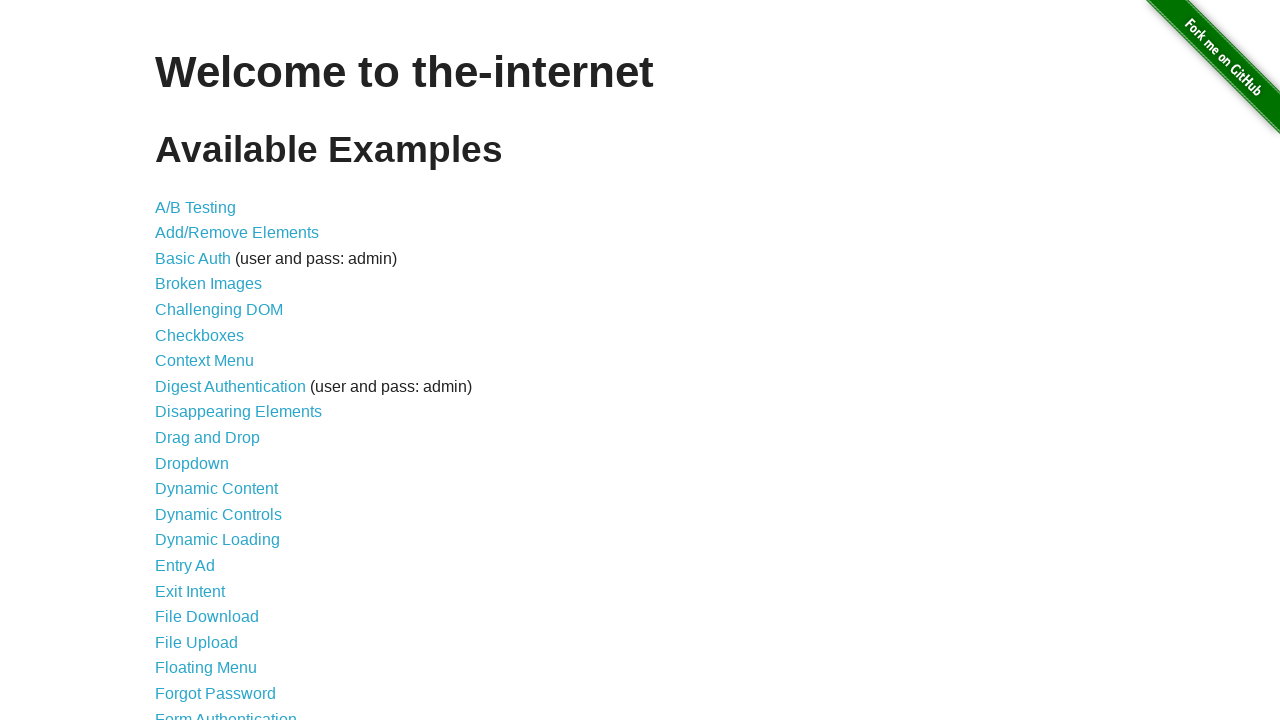

Navigated forward using browser forward button
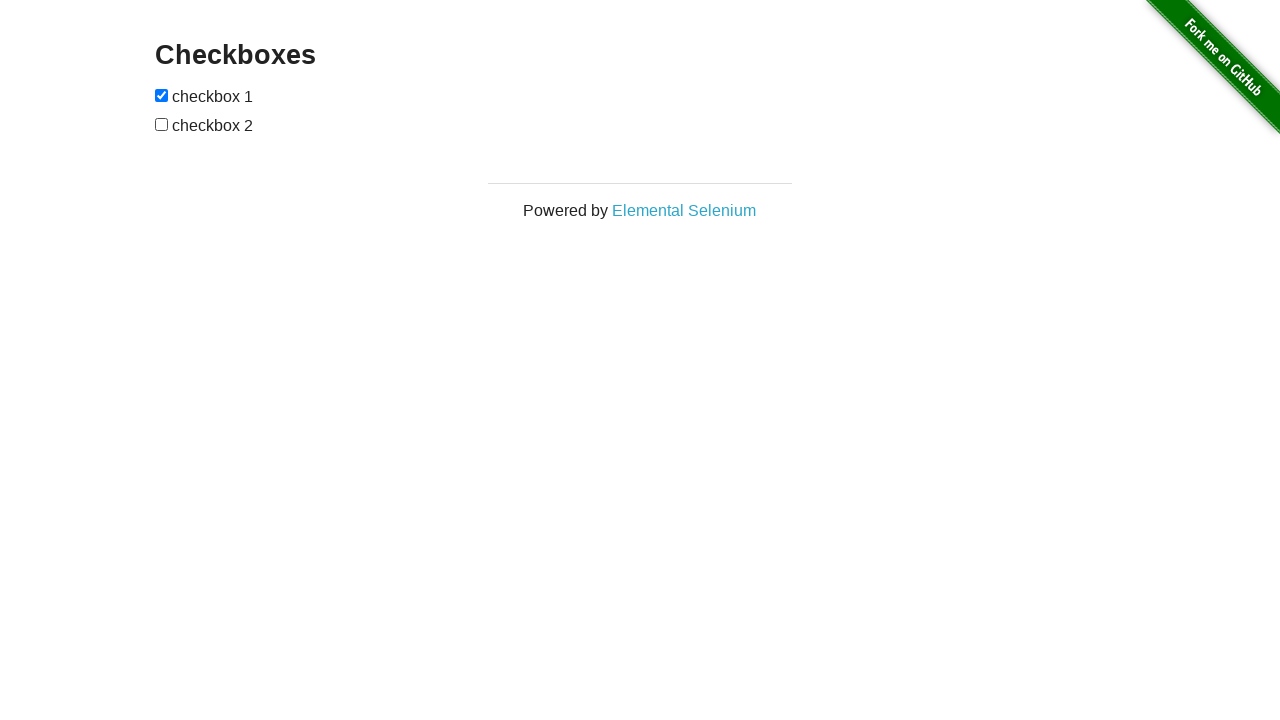

Checkboxes page loaded after forward navigation
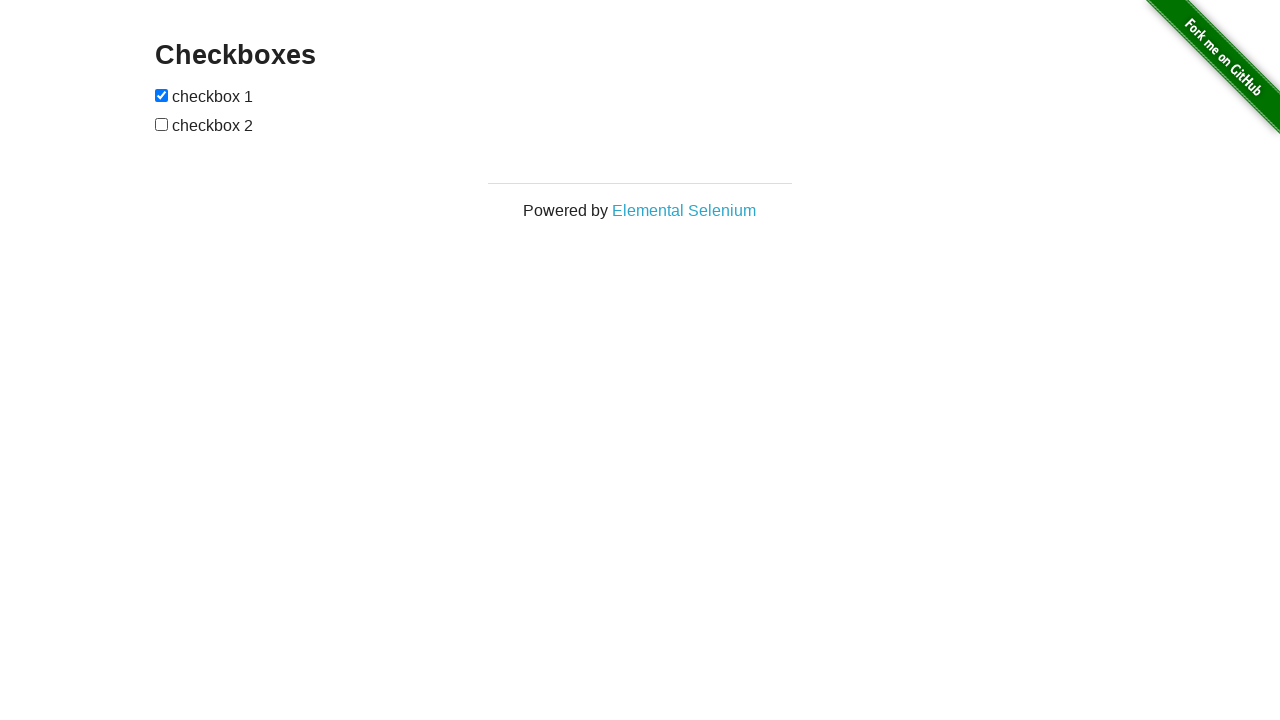

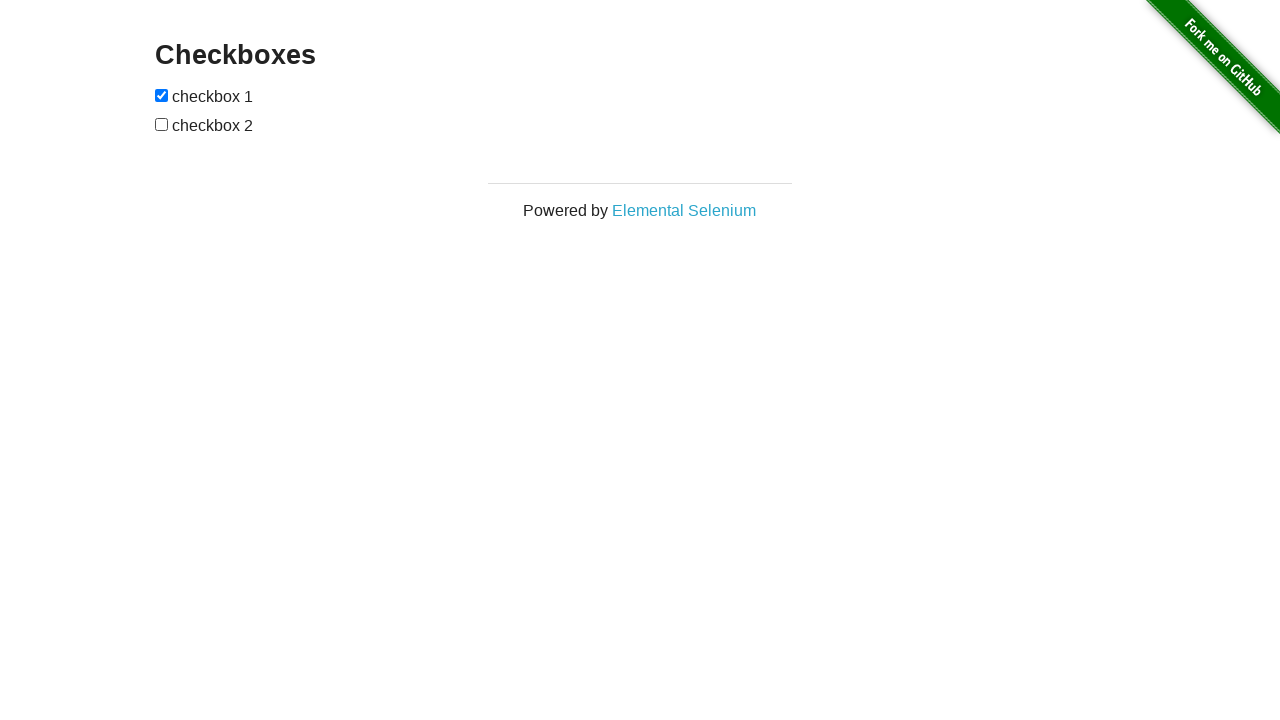